Navigates to FreeCRM website and clicks the Sign Up link to navigate to the registration page

Starting URL: https://www.freecrm.com

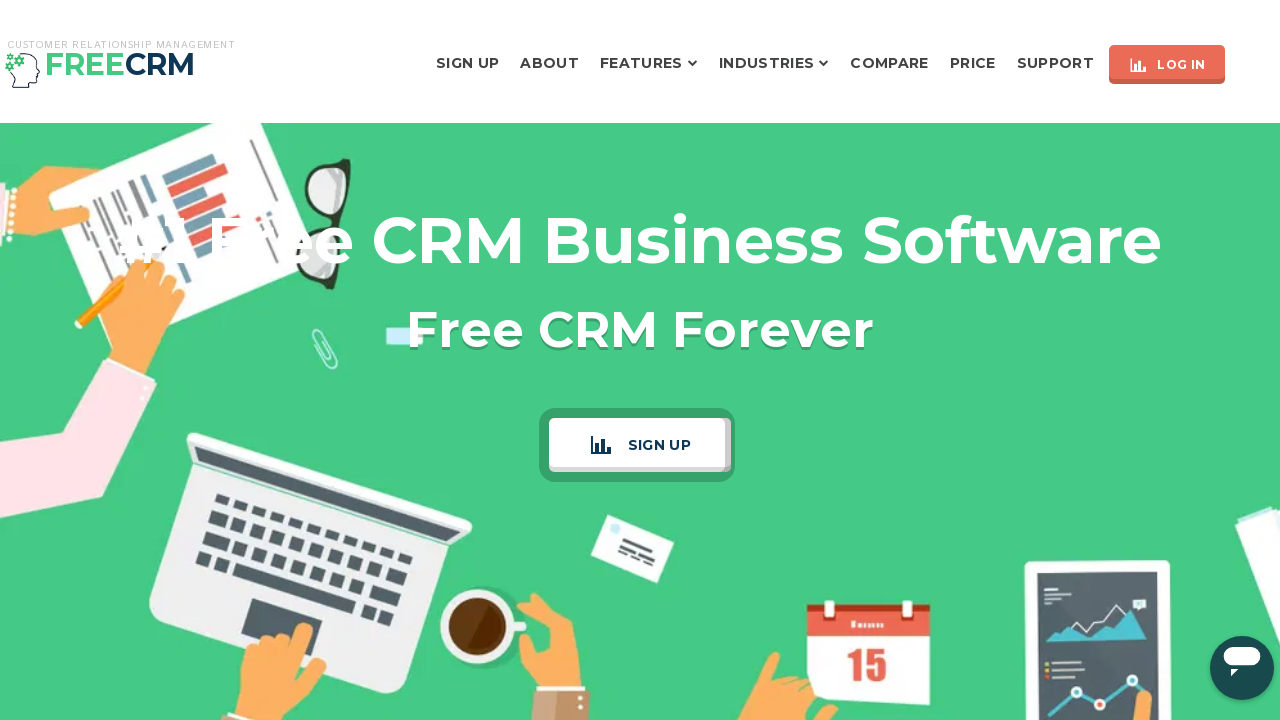

Waited for FreeCRM homepage to load
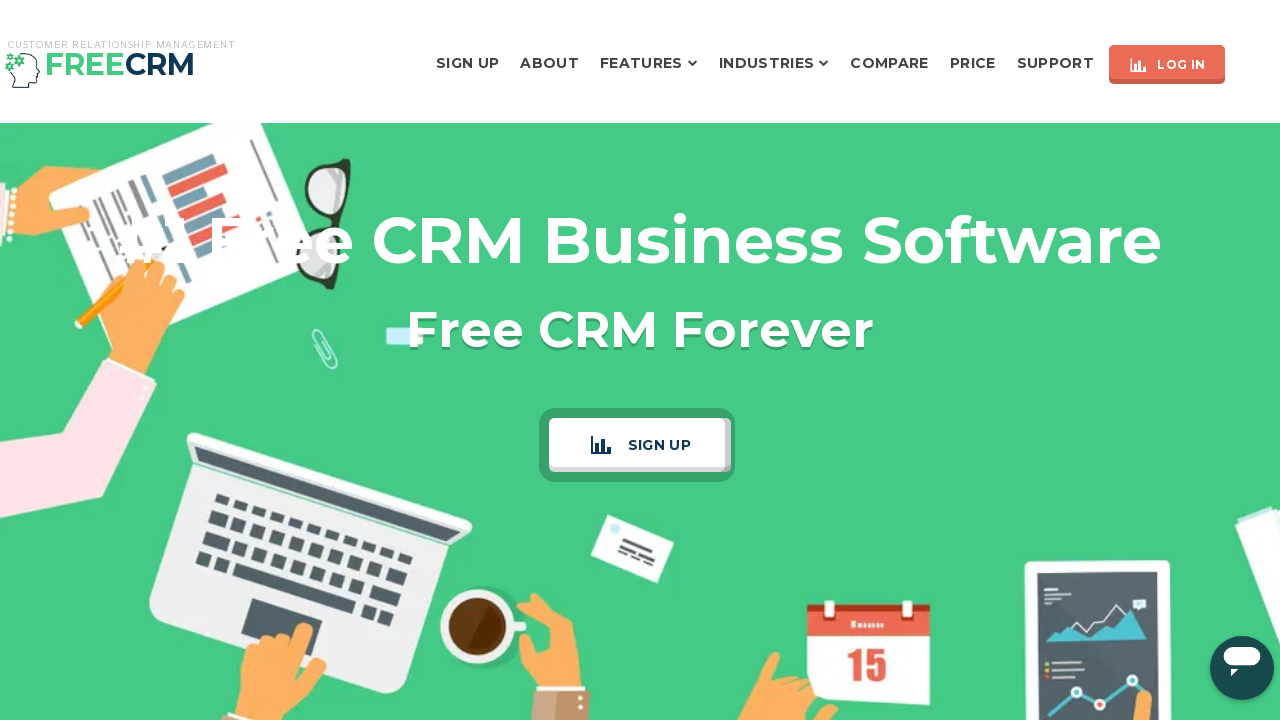

Clicked the Sign Up link at (468, 63) on a:has-text('Sign Up')
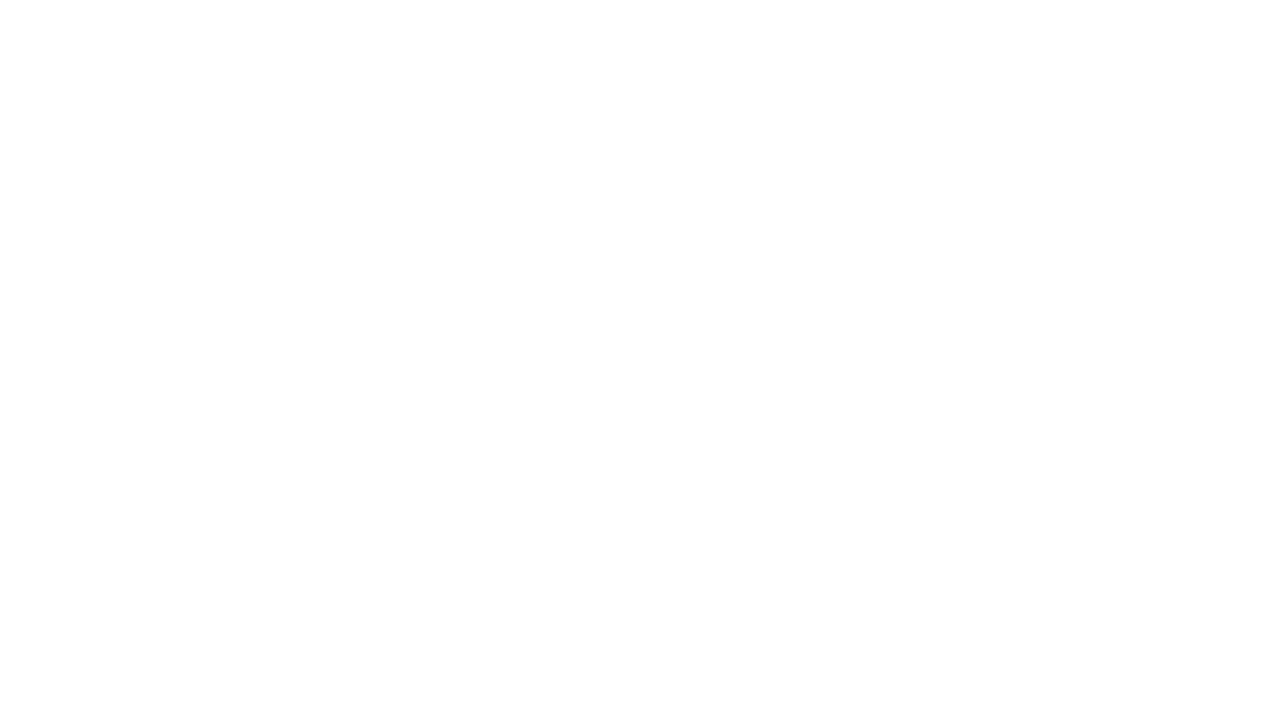

Registration page loaded after navigation
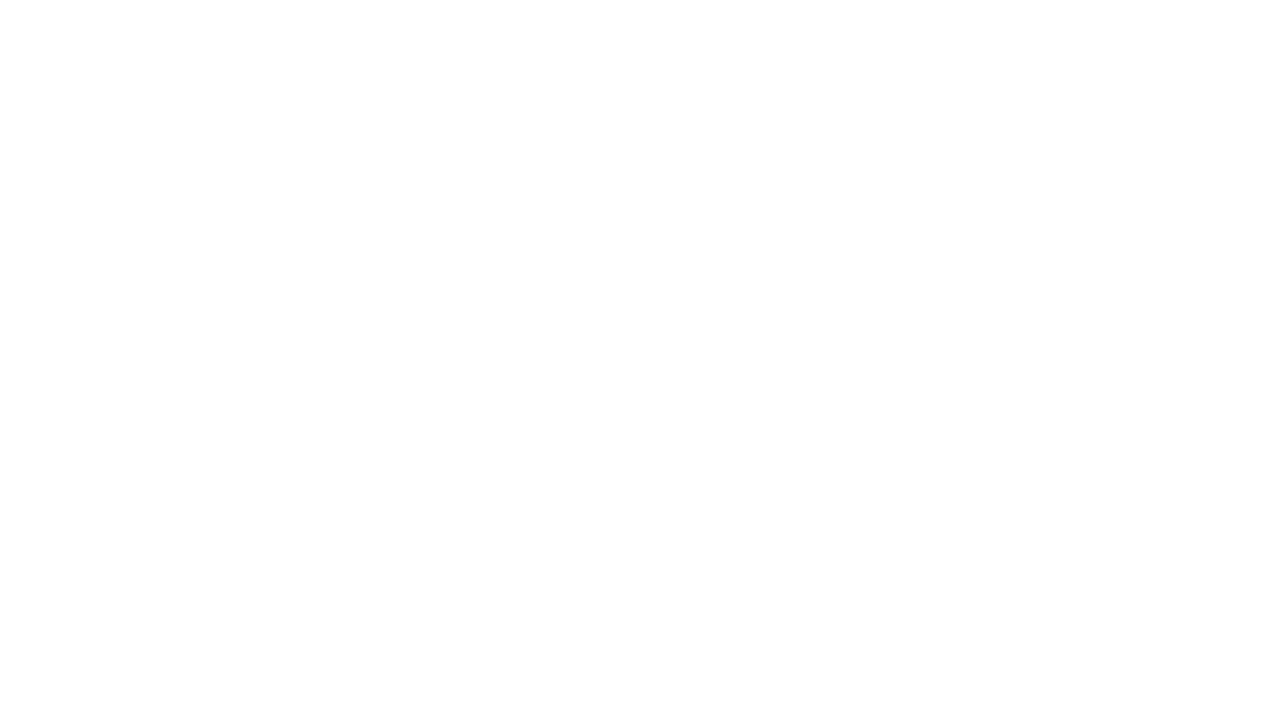

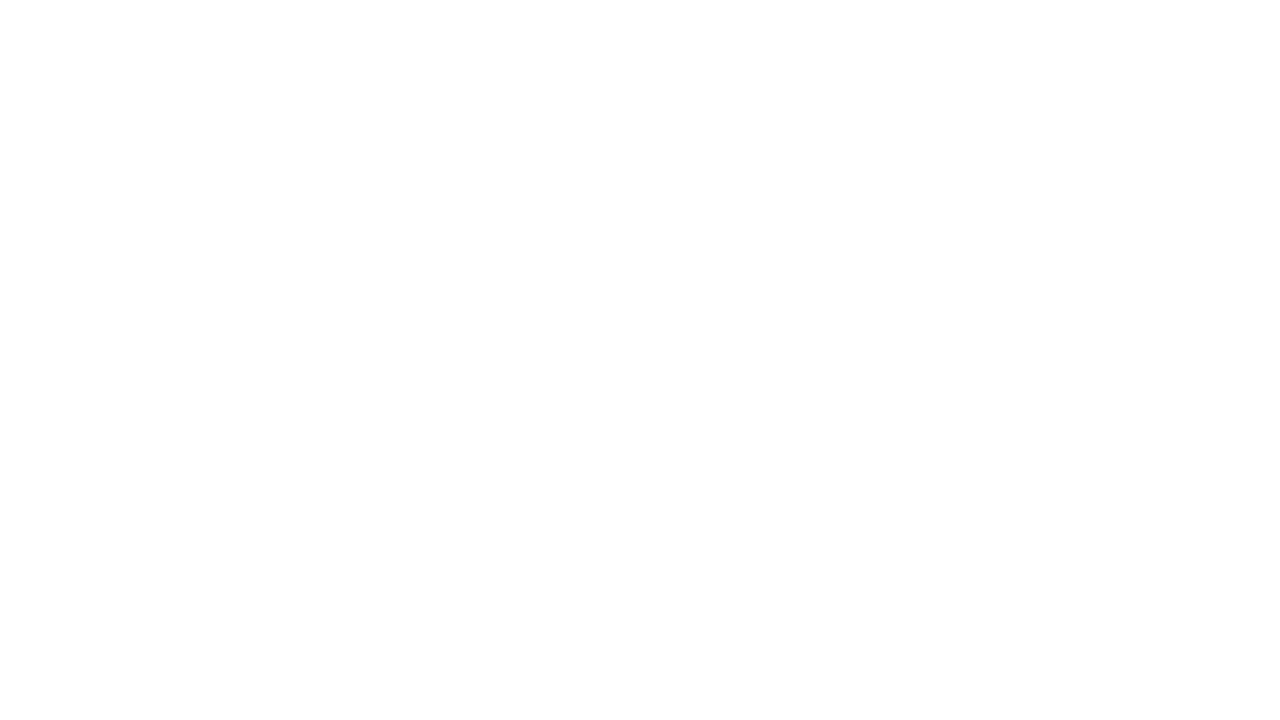